Tests popup validations including element visibility, hiding elements via button click, handling JavaScript alert dialogs, and mouse hover functionality

Starting URL: https://rahulshettyacademy.com/AutomationPractice/

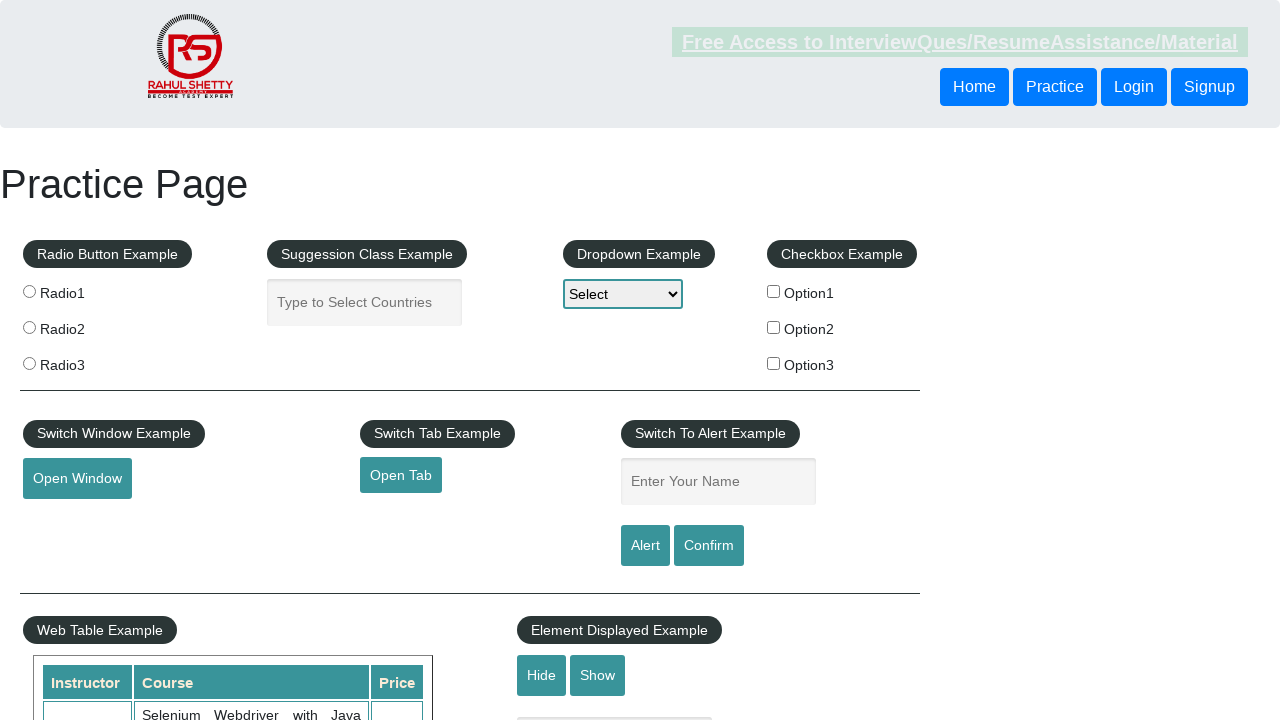

Verified that displayed-text element is visible
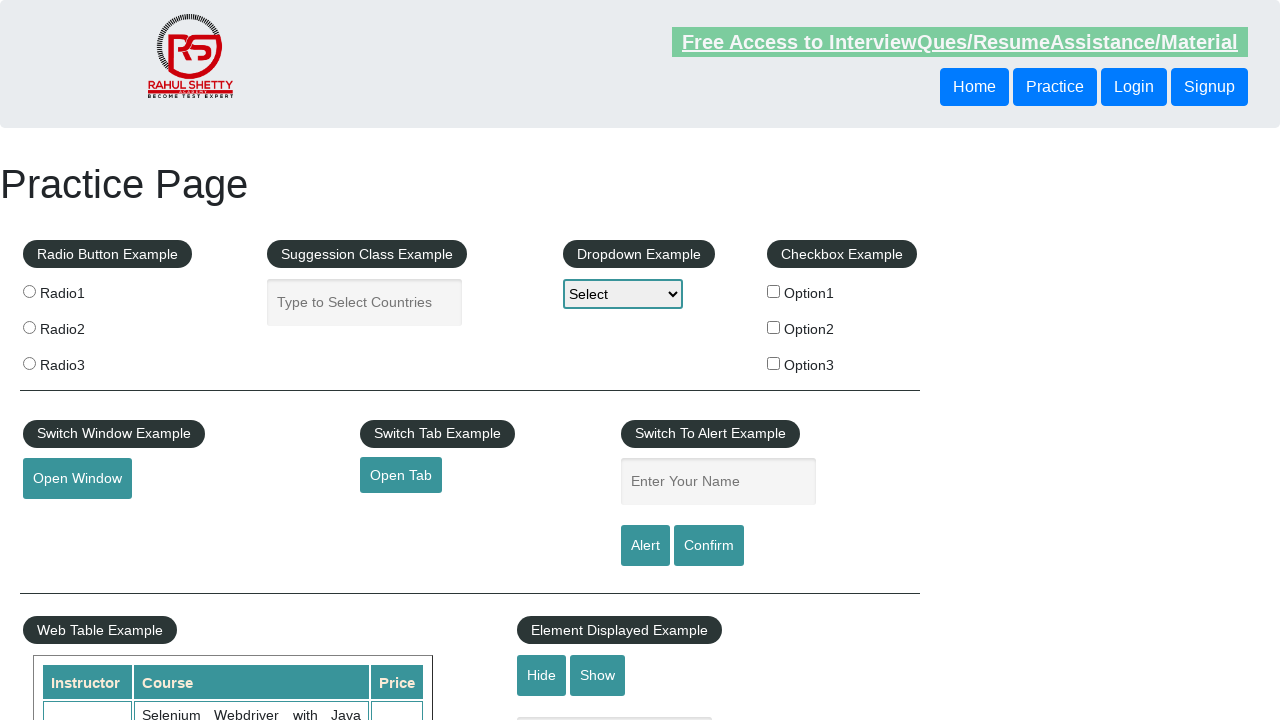

Clicked hide-textbox button to hide the text element at (542, 675) on #hide-textbox
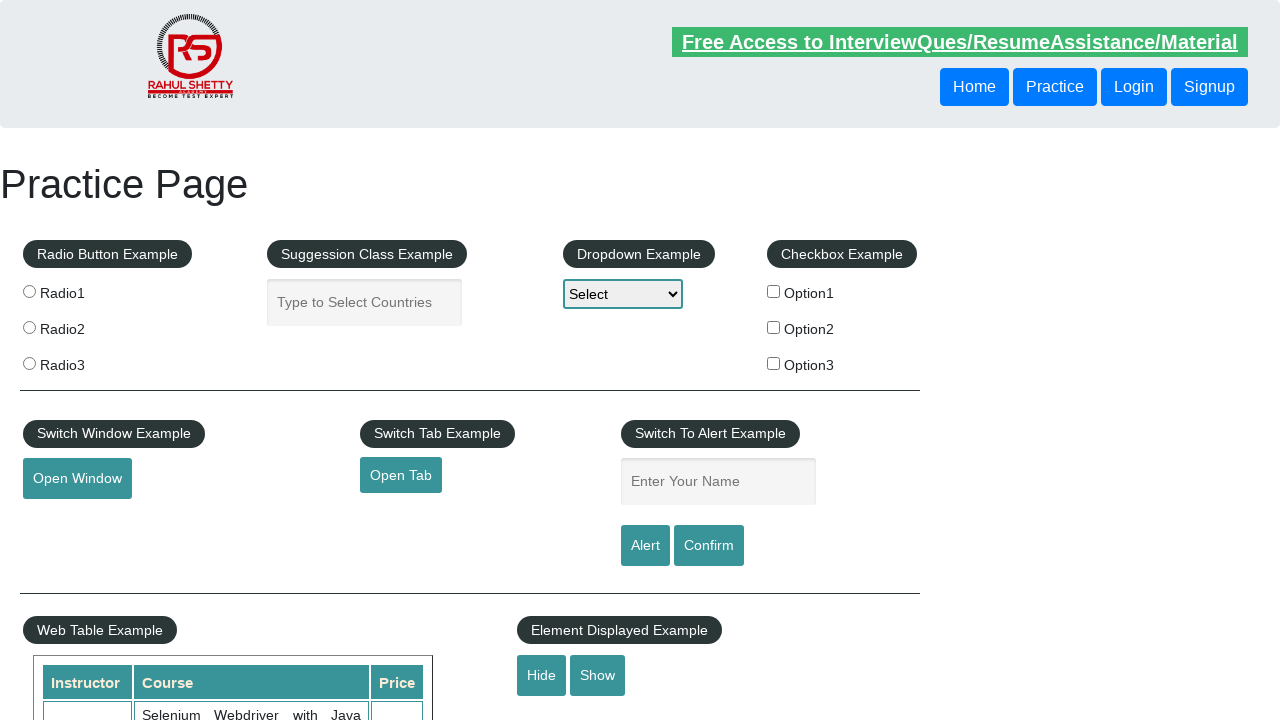

Verified that displayed-text element is now hidden
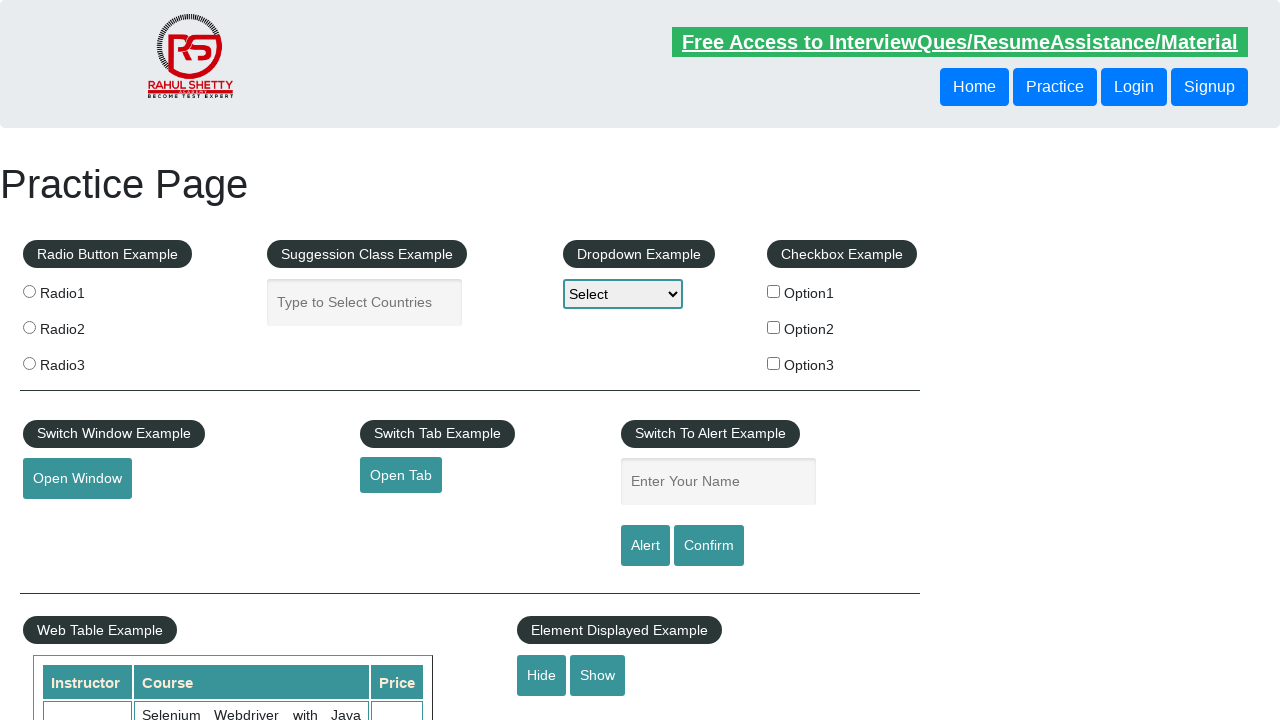

Set up dialog handler to automatically accept JavaScript alerts
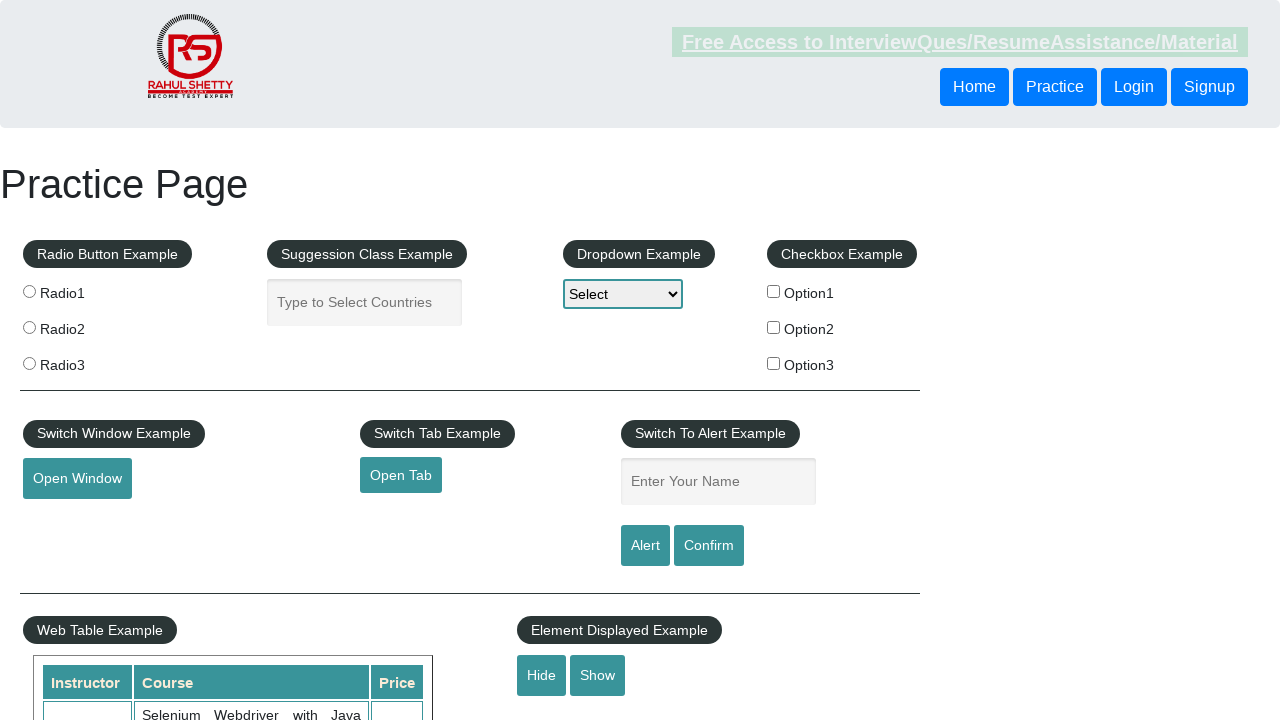

Clicked alert button to trigger JavaScript alert dialog at (645, 546) on #alertbtn
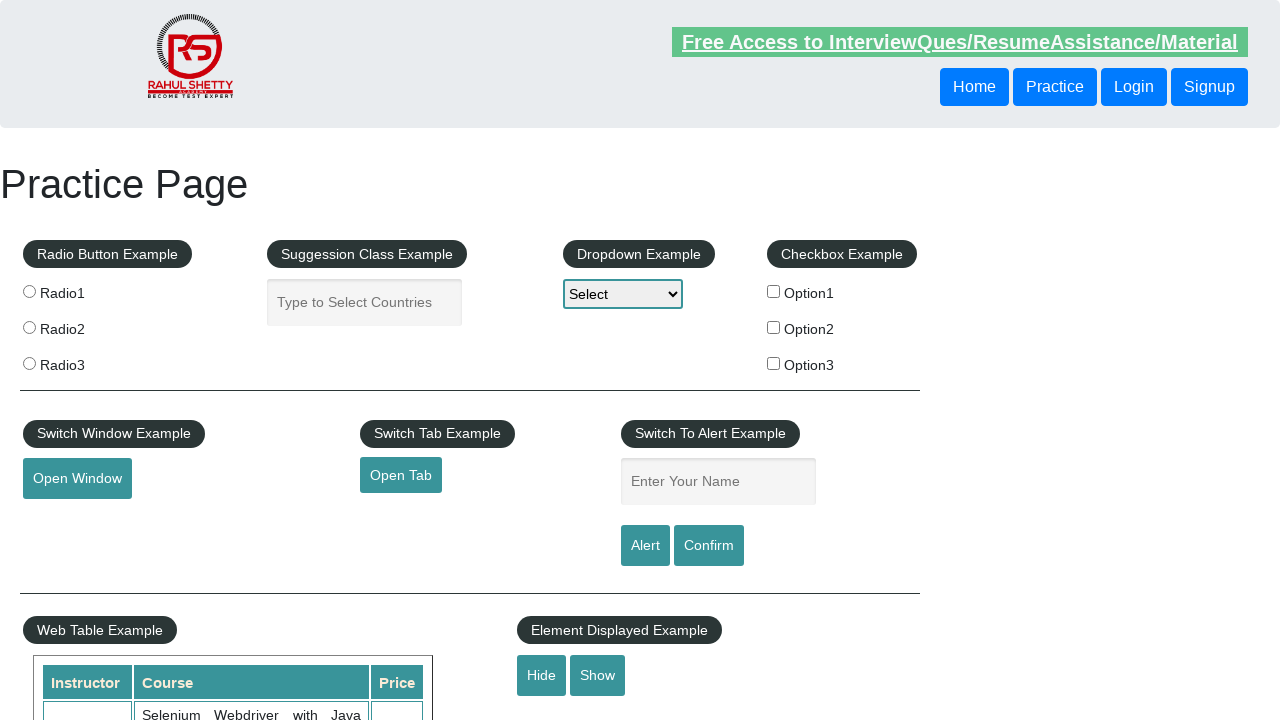

Performed mouse hover action on mousehover element at (83, 361) on #mousehover
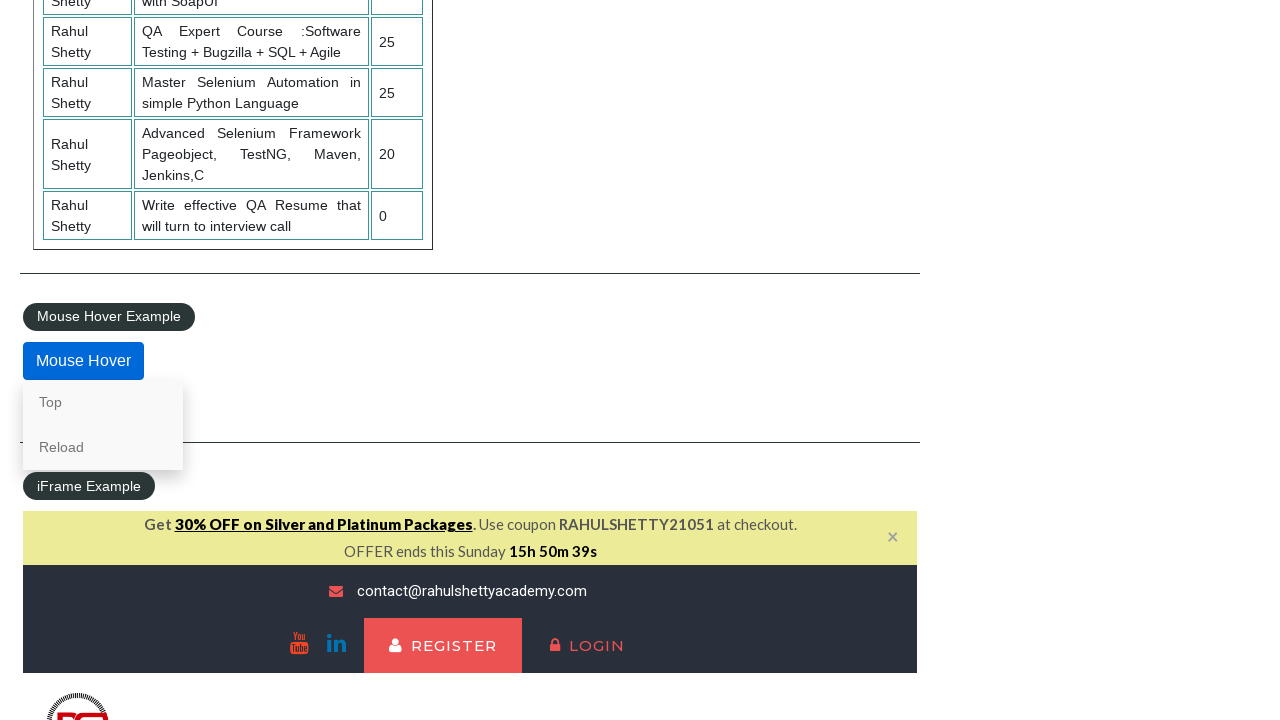

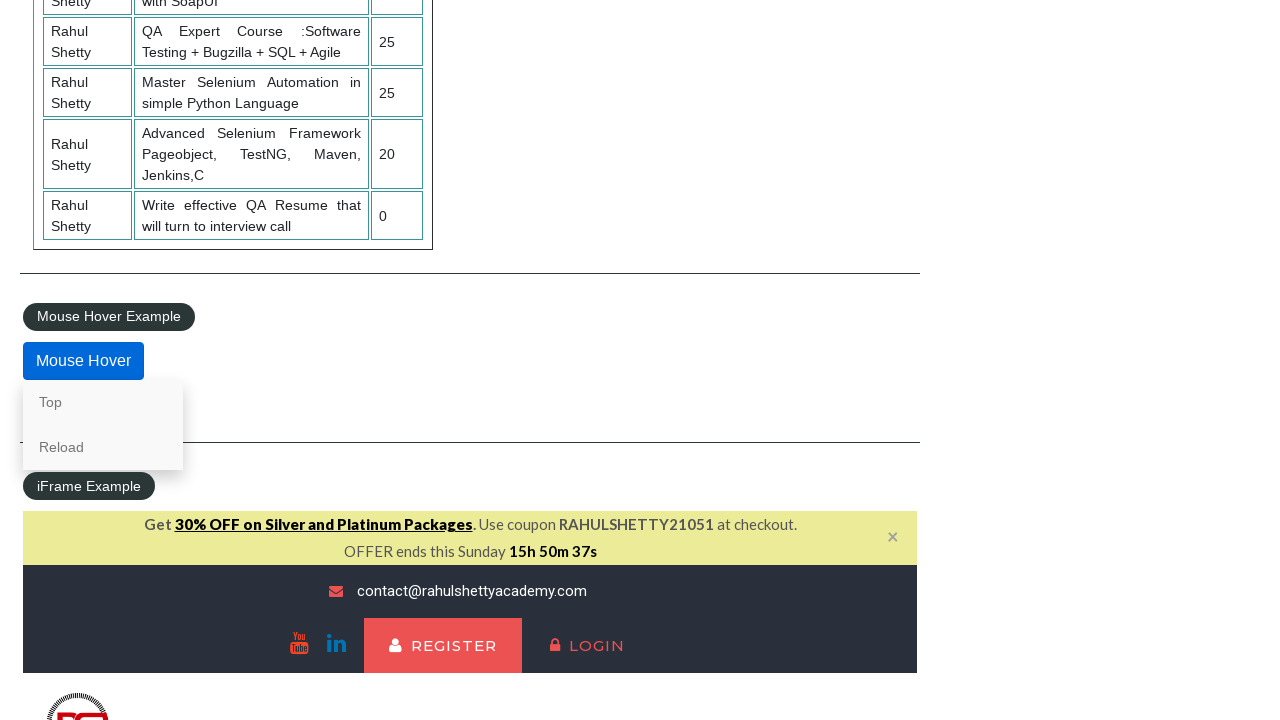